Tests the autocomplete functionality on a demo page by typing a character into an autocomplete input field to trigger suggestions.

Starting URL: https://demo.automationtesting.in/AutoComplete.html

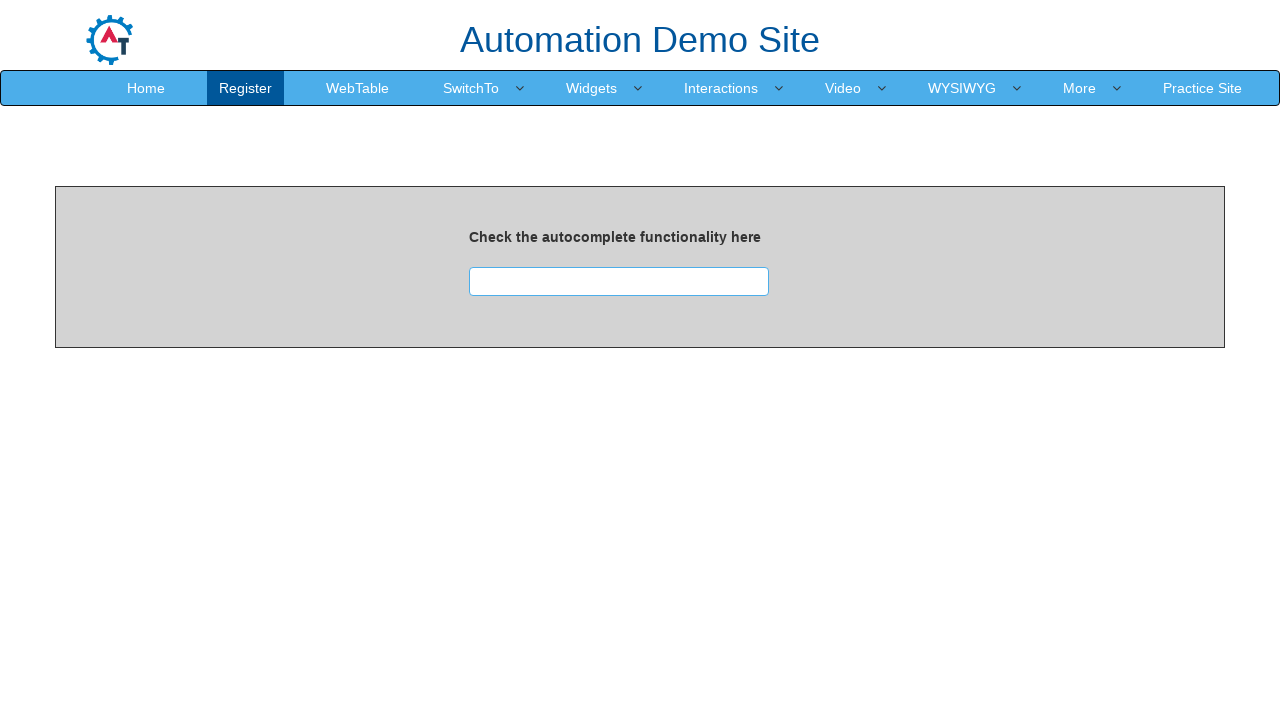

Clicked on autocomplete input field at (619, 281) on div.ui-autocomplete-multiselect.ui-state-default.ui-widget
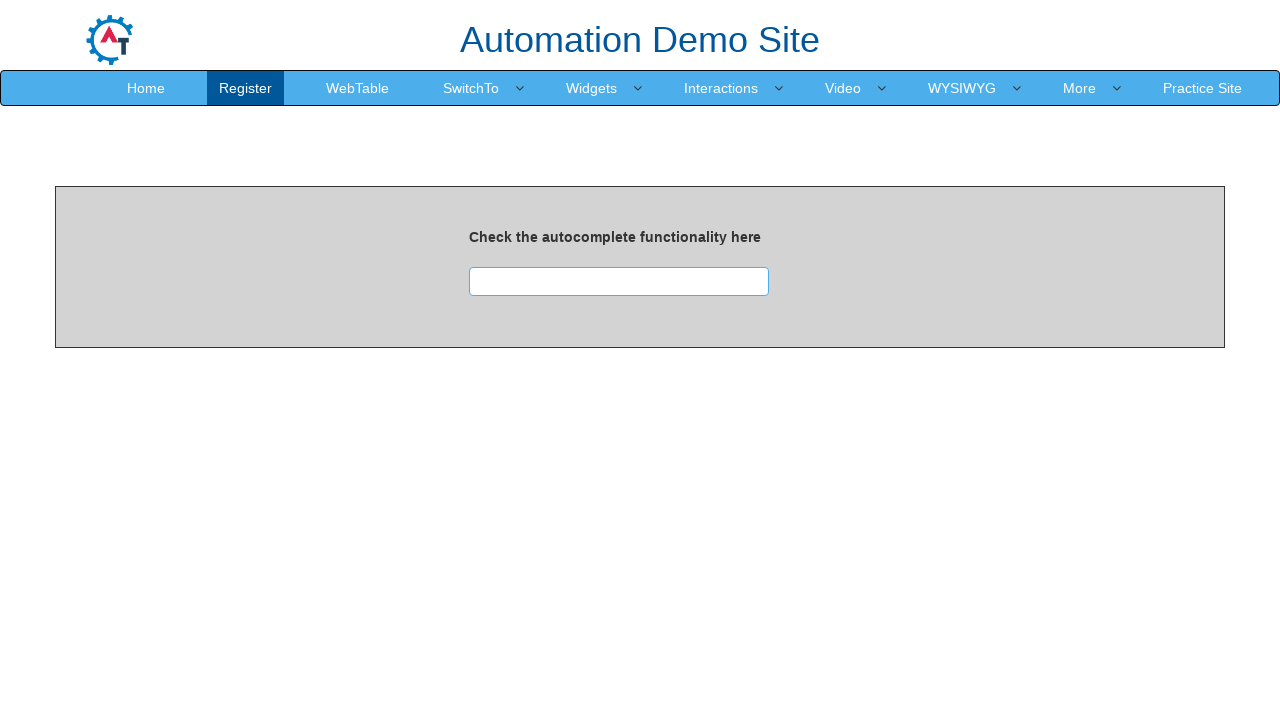

Typed 'k' character to trigger autocomplete suggestions
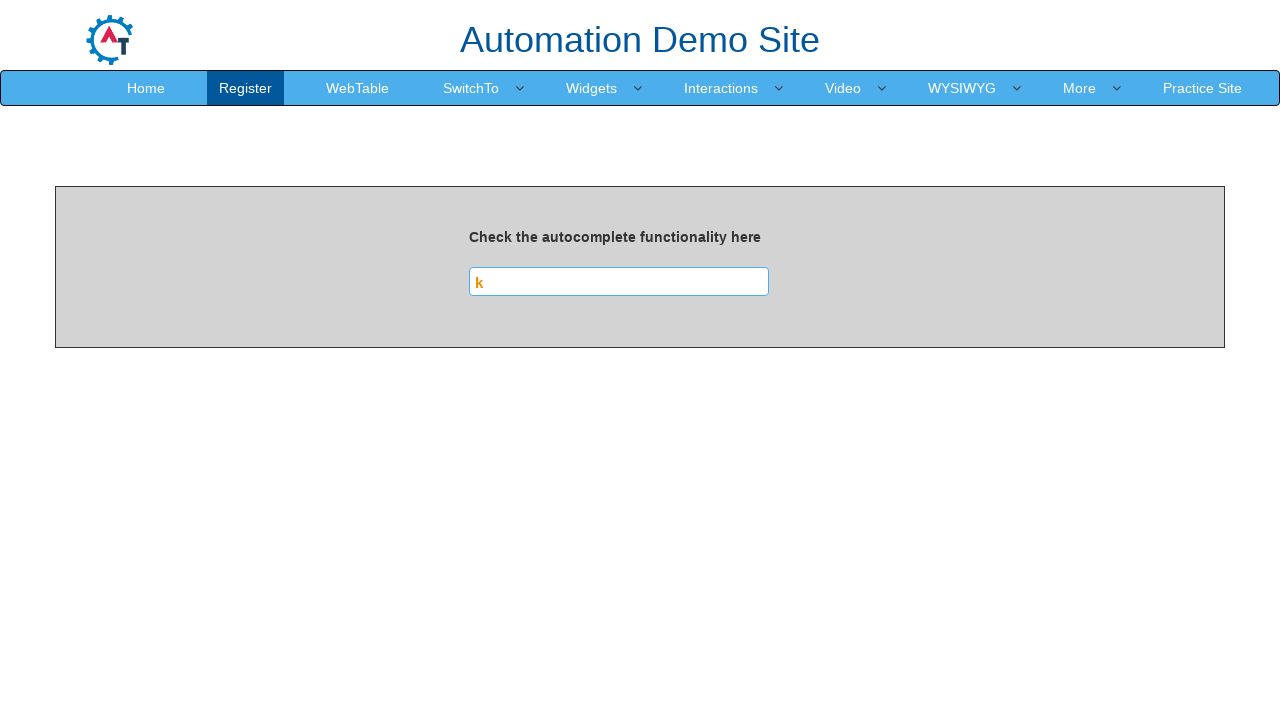

Waited 1000ms for autocomplete suggestions to appear
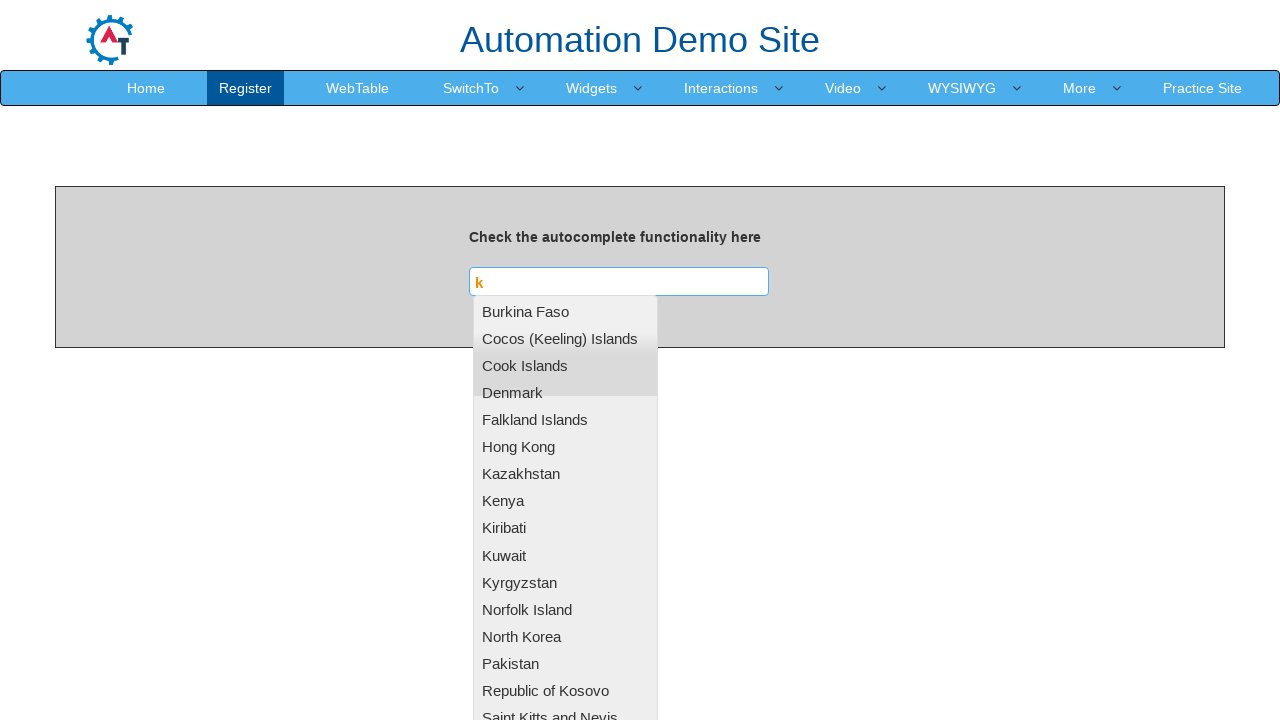

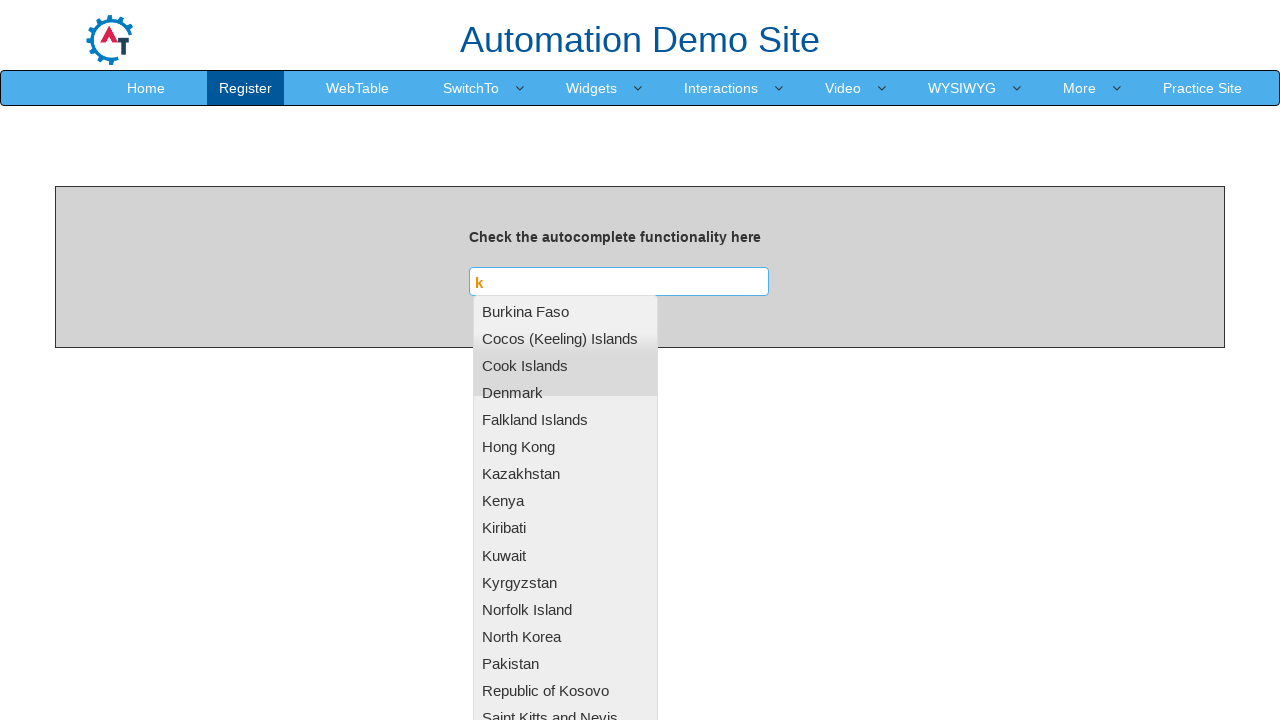